Tests JavaScript prompt dialog by triggering it, entering text, accepting it, and verifying the result

Starting URL: https://the-internet.herokuapp.com/javascript_alerts

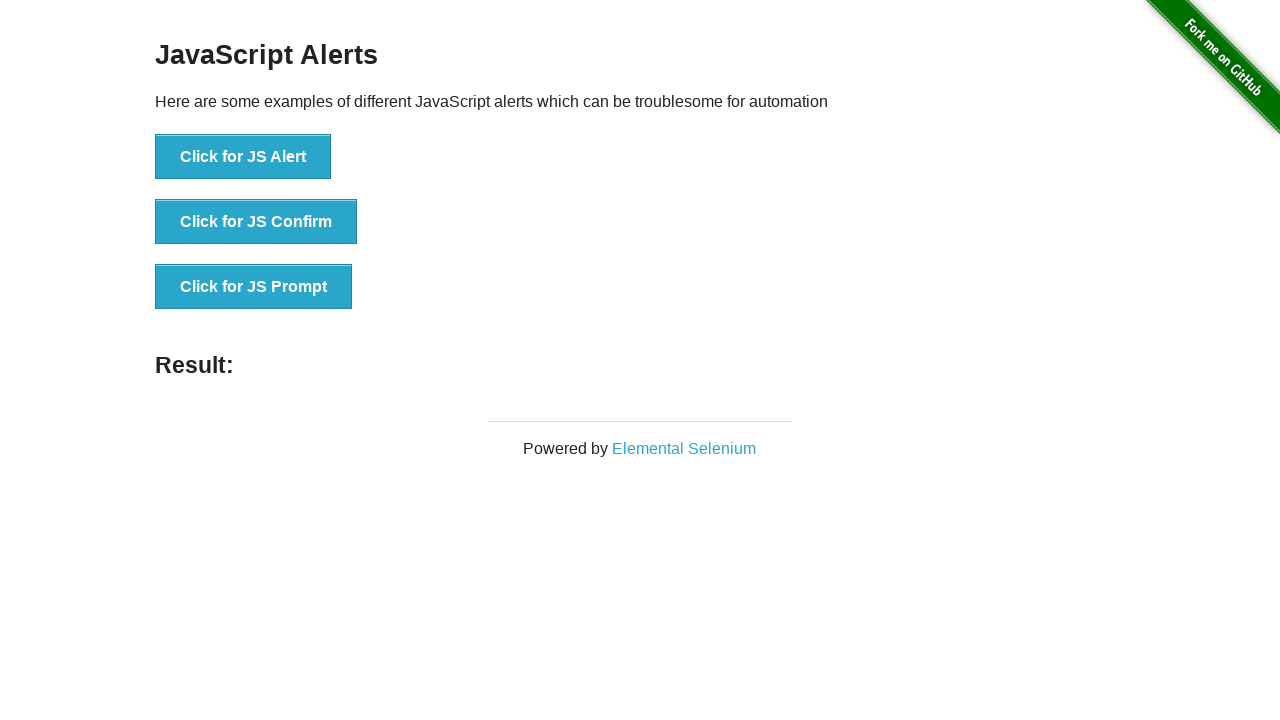

Set up dialog handler to accept prompt with text 'Abhi'
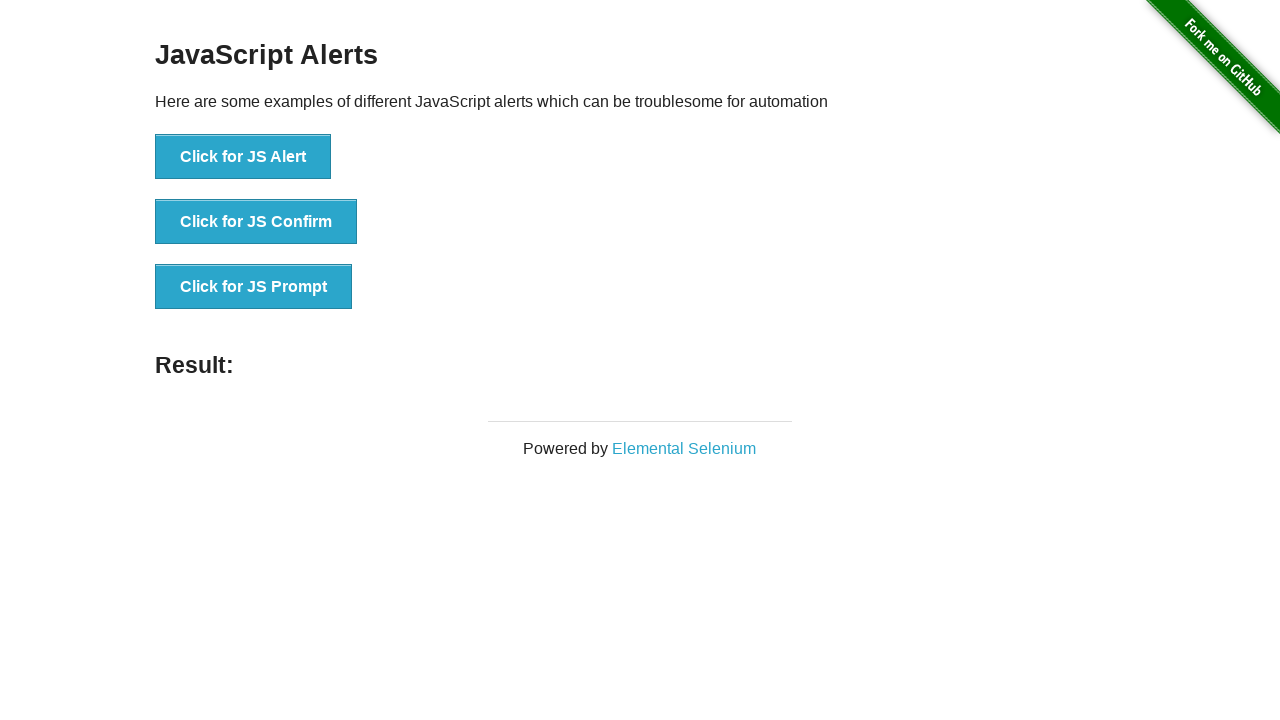

Clicked button to trigger JavaScript prompt dialog at (254, 287) on button[onclick='jsPrompt()']
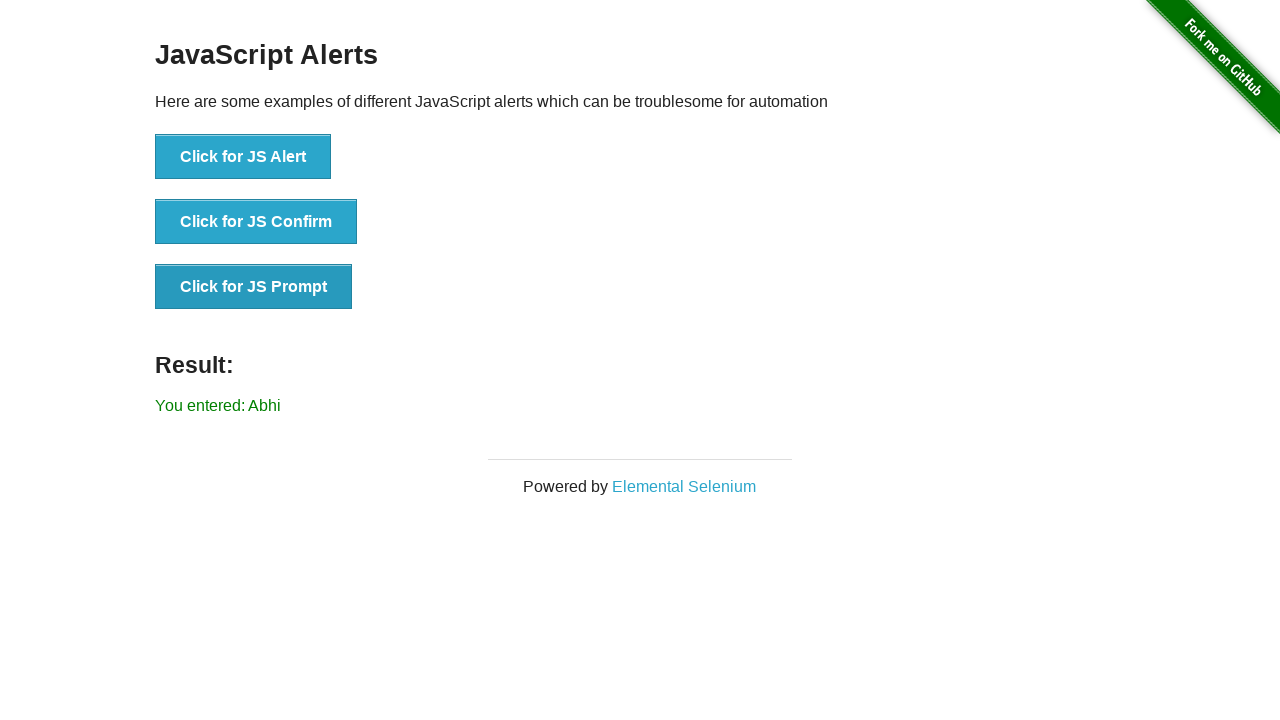

Verified that result text shows 'You entered: Abhi'
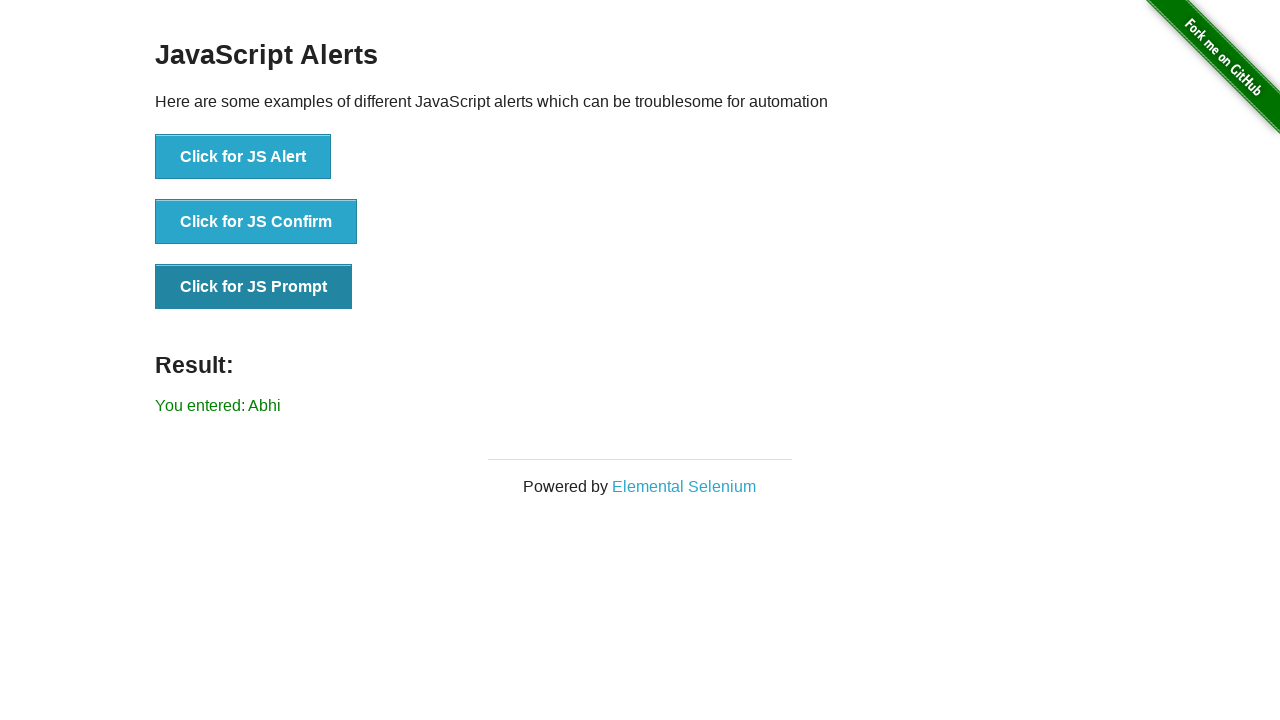

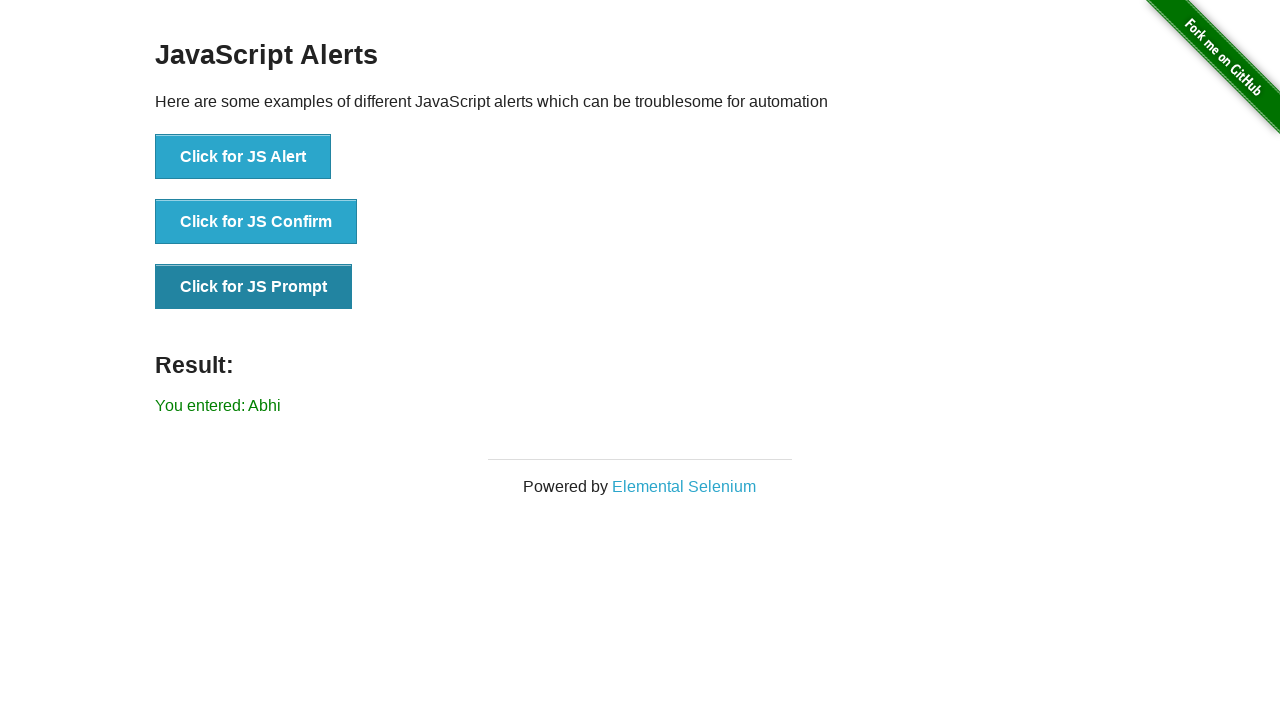